Tests the forgot password link functionality by clicking on the reset password link and verifying the forgot password heading is displayed on the page.

Starting URL: https://beta.docuport.app

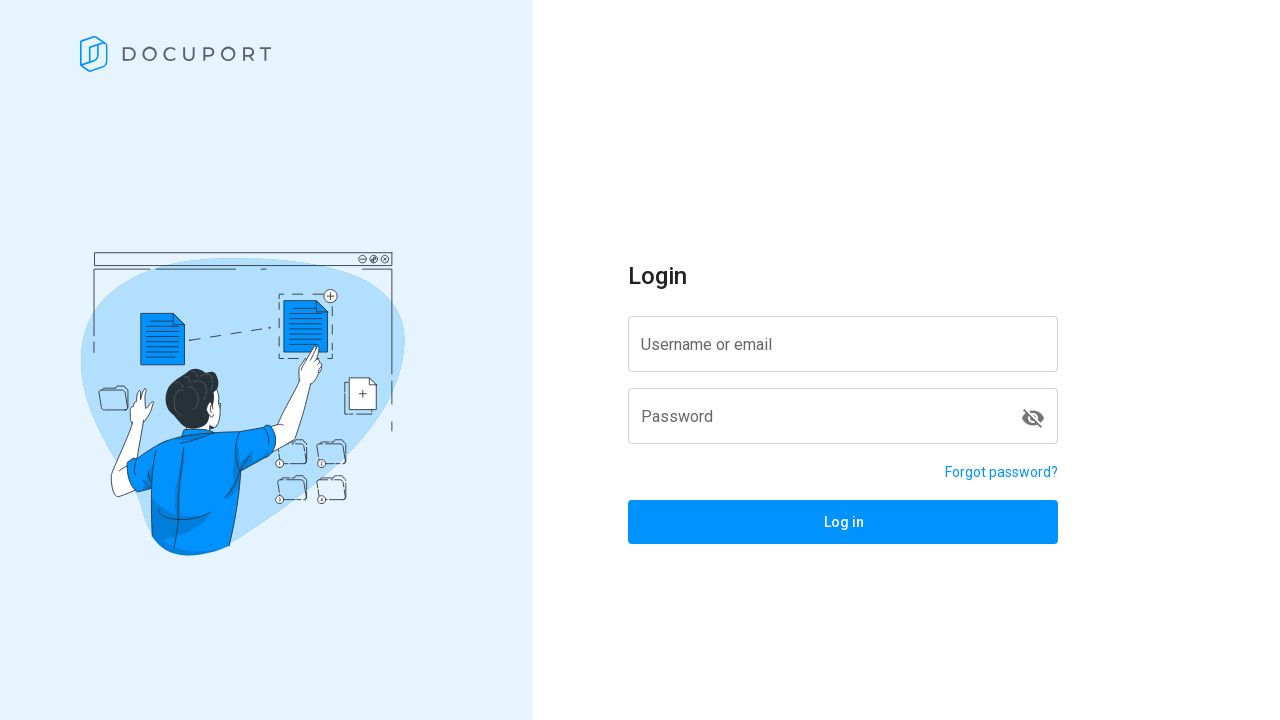

Navigated to https://beta.docuport.app
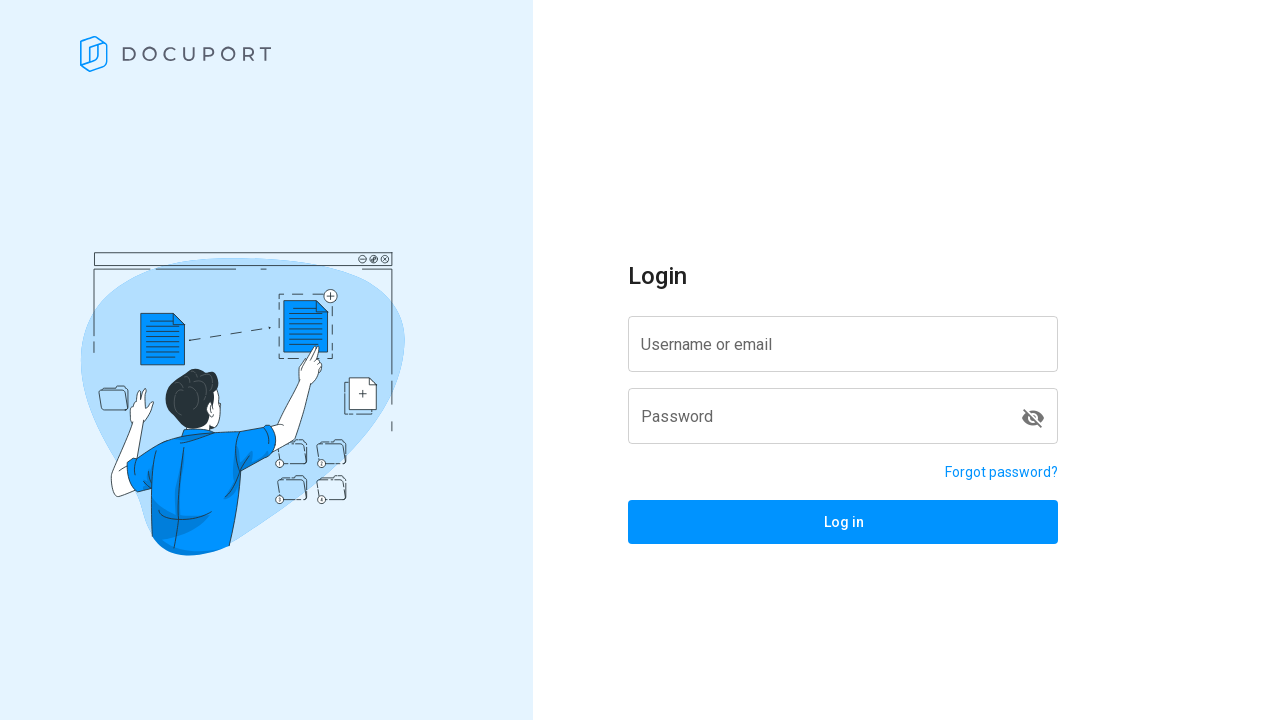

Clicked on the reset password link at (1002, 472) on a[href='/reset-password']
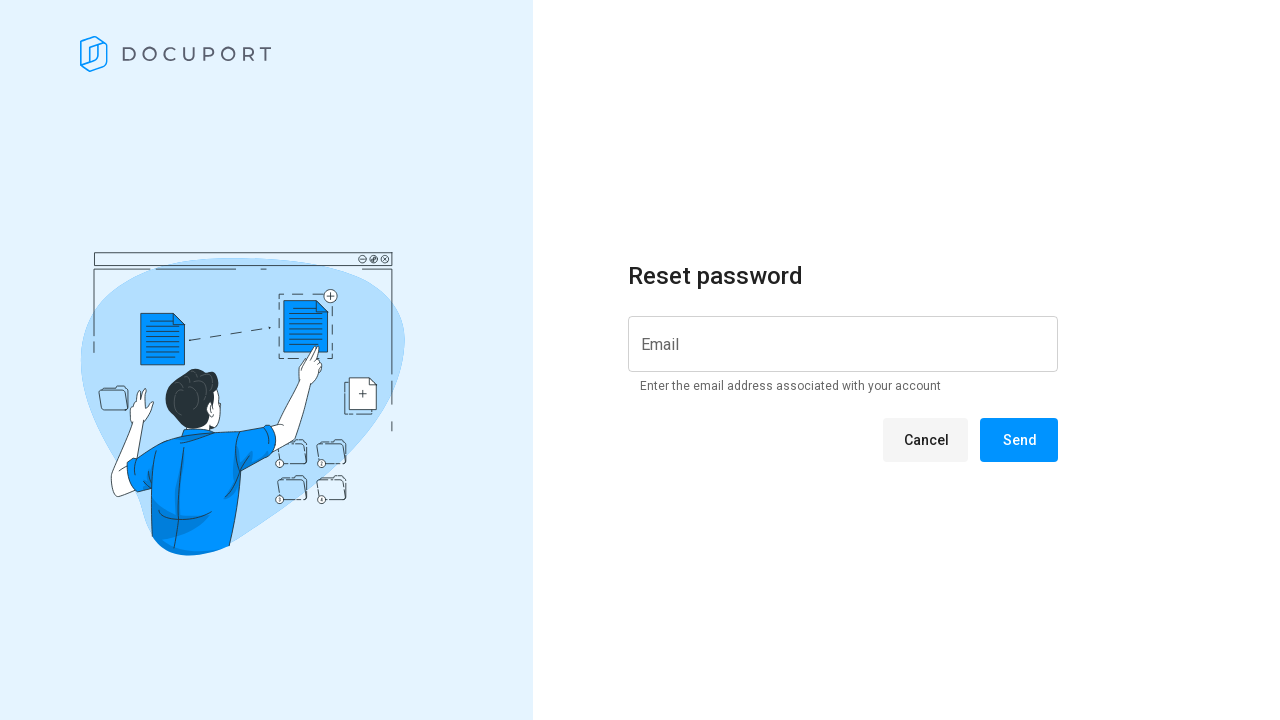

Forgot password heading appeared on the page
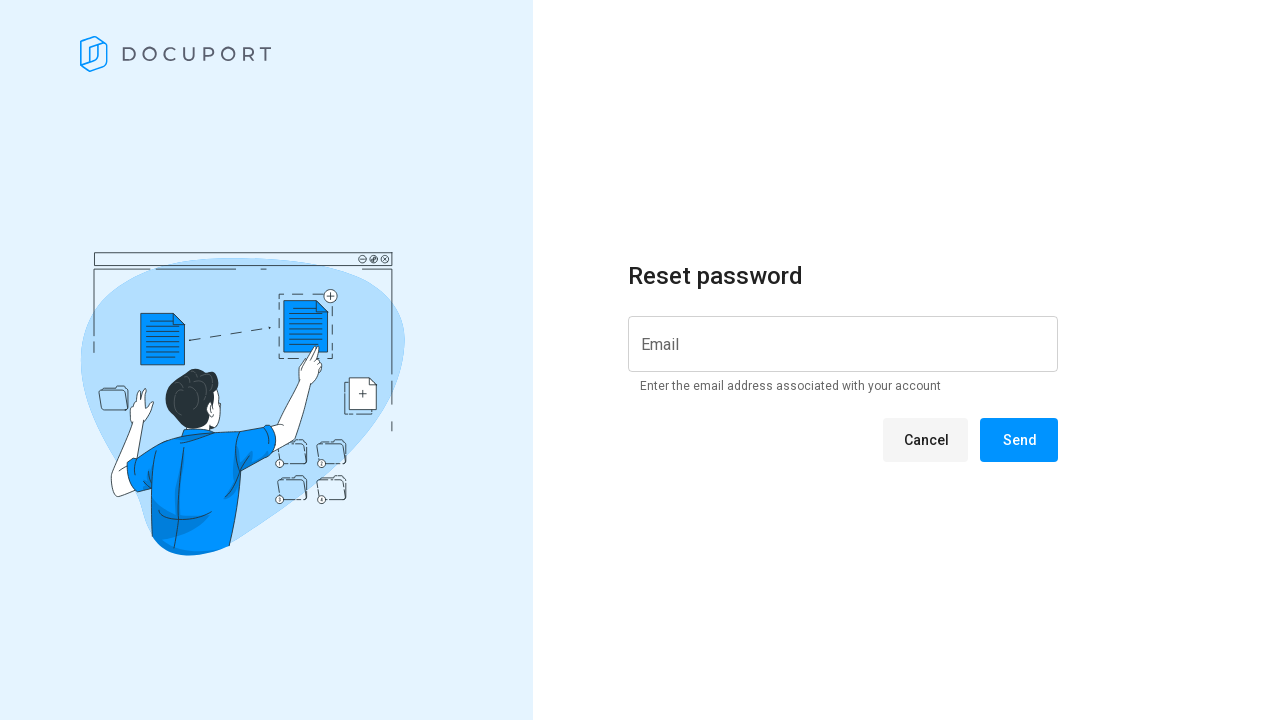

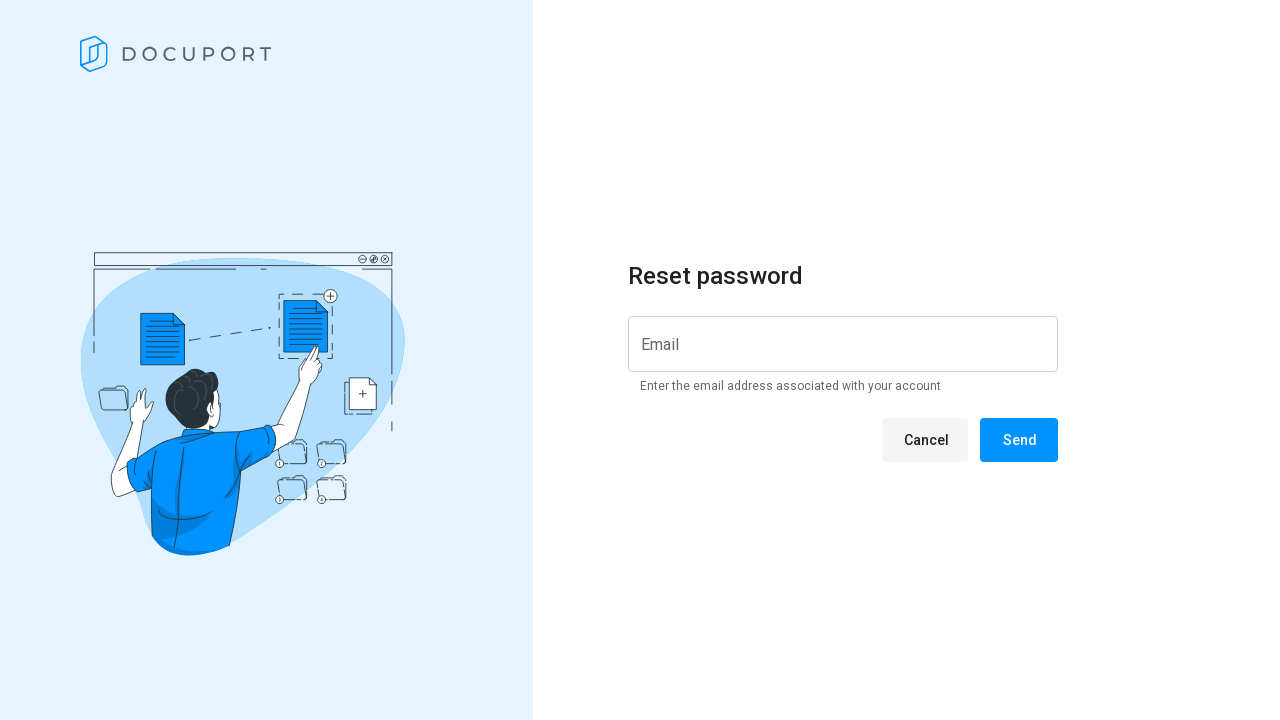